Tests the brand search functionality on Nykaa website by hovering over brands menu and searching for a specific brand using keyboard interactions

Starting URL: https://www.nykaa.com/

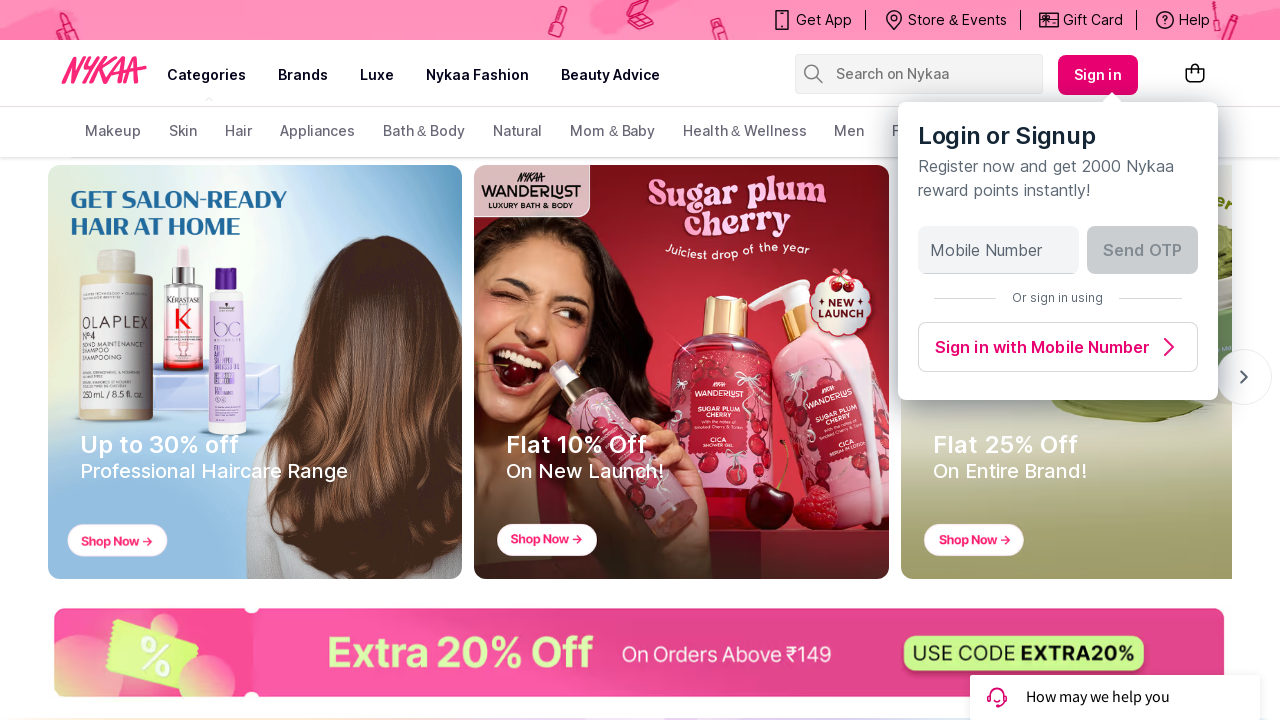

Hovered over brands menu item at (303, 75) on (//a[@class='css-1mavm7h'])[2]
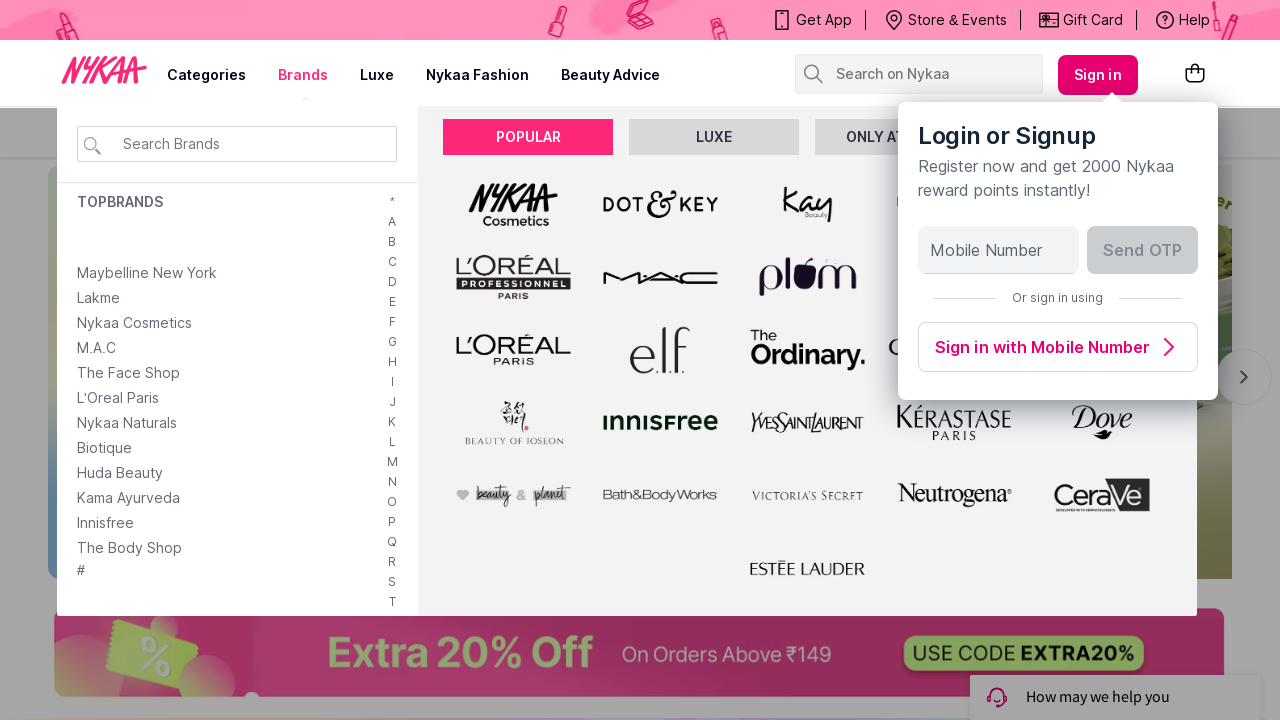

Brand search box became visible
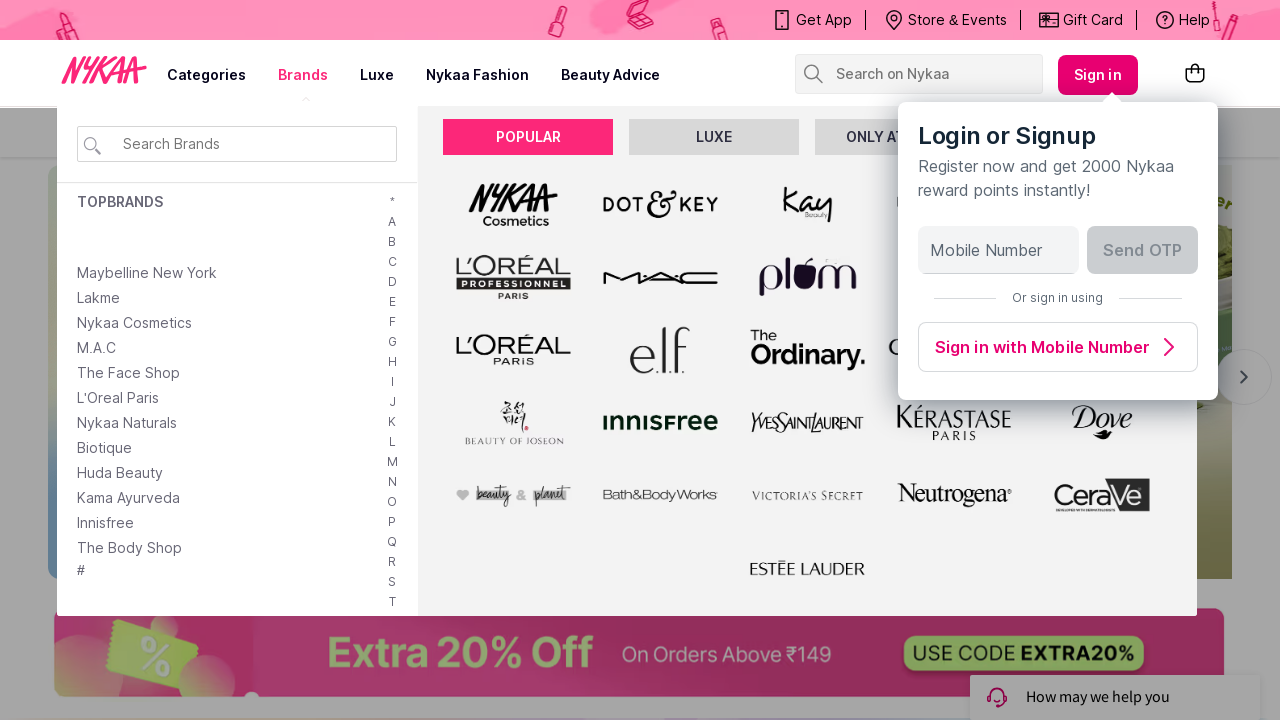

Clicked on brand search box at (252, 144) on #brandSearchBox
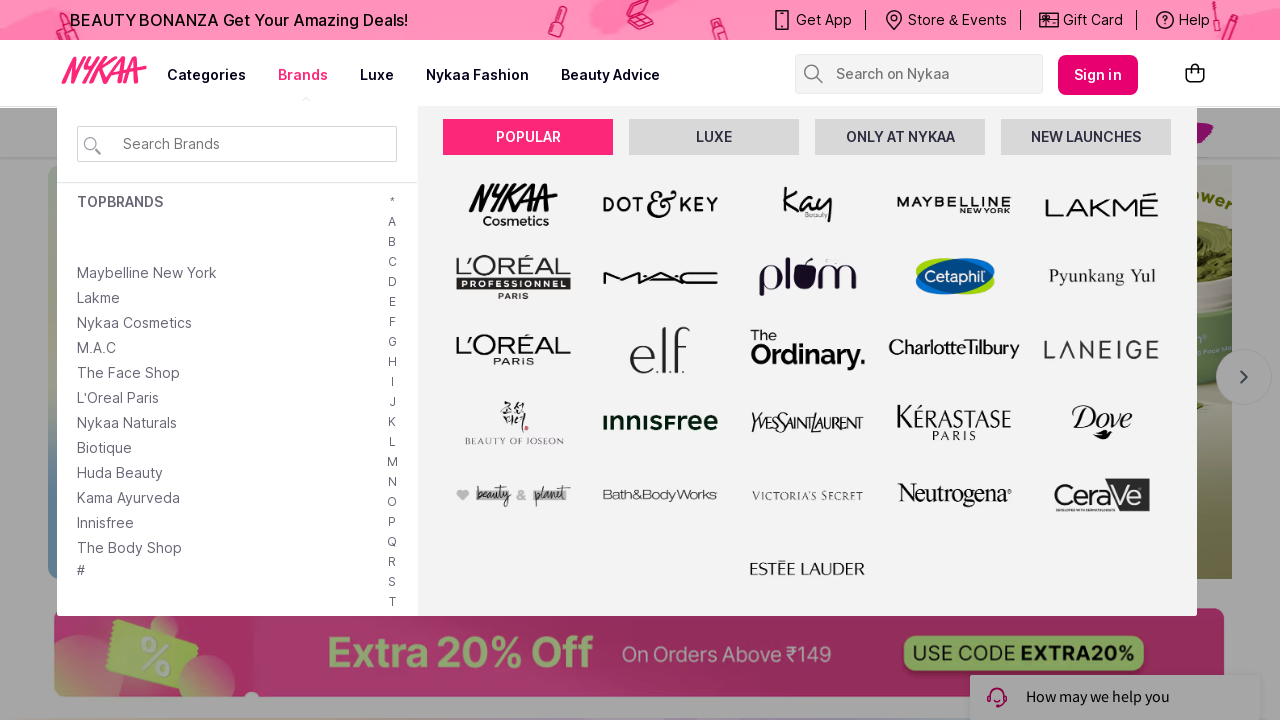

Pressed Shift key down
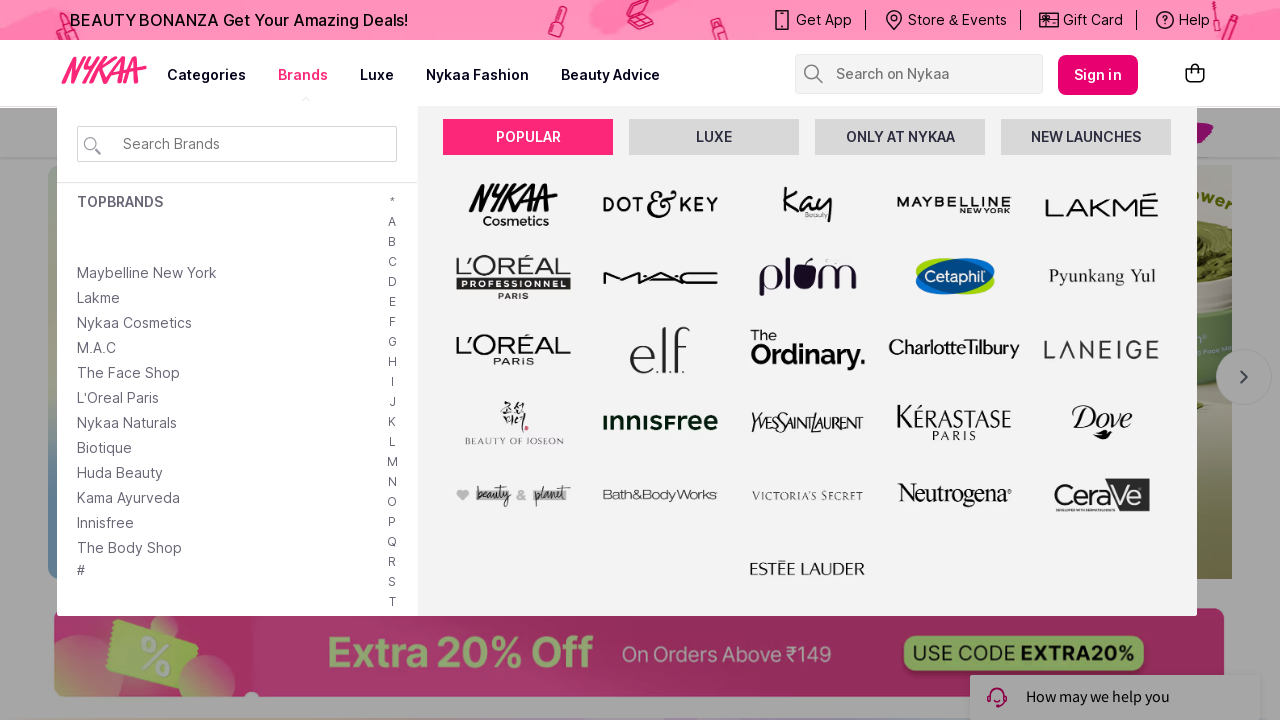

Typed 'Nivea' in brand search box
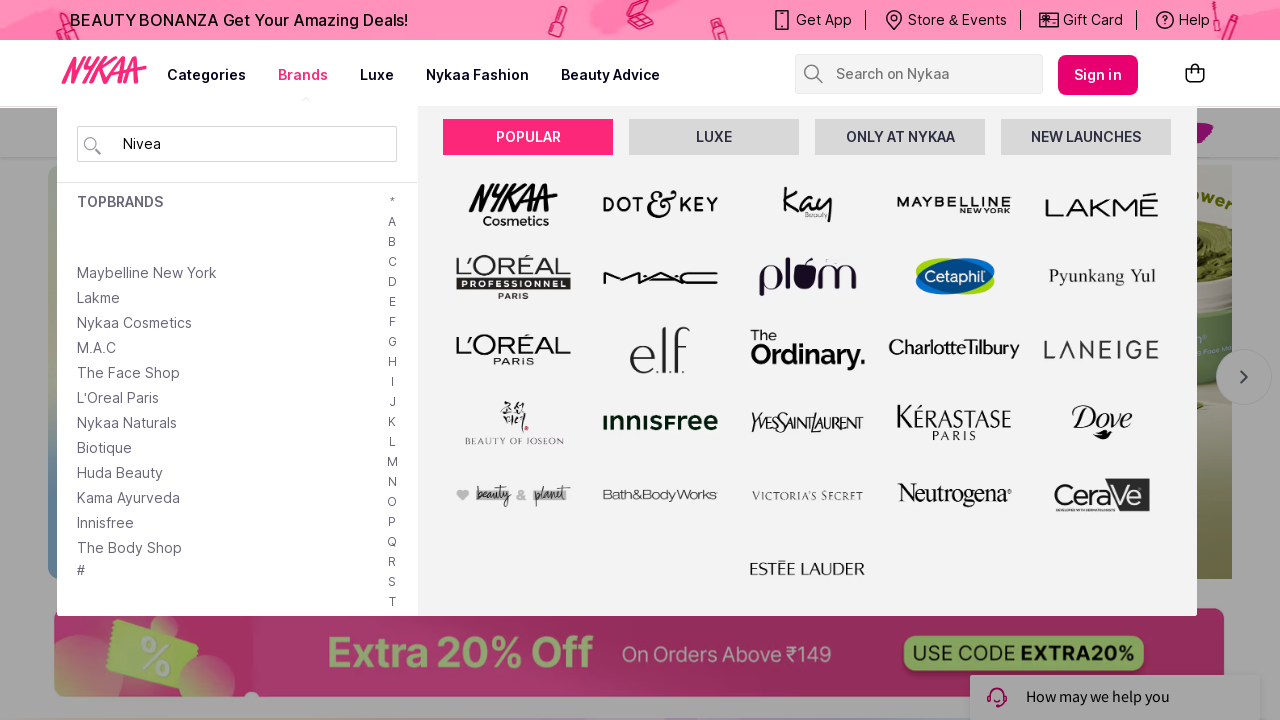

Released Shift key
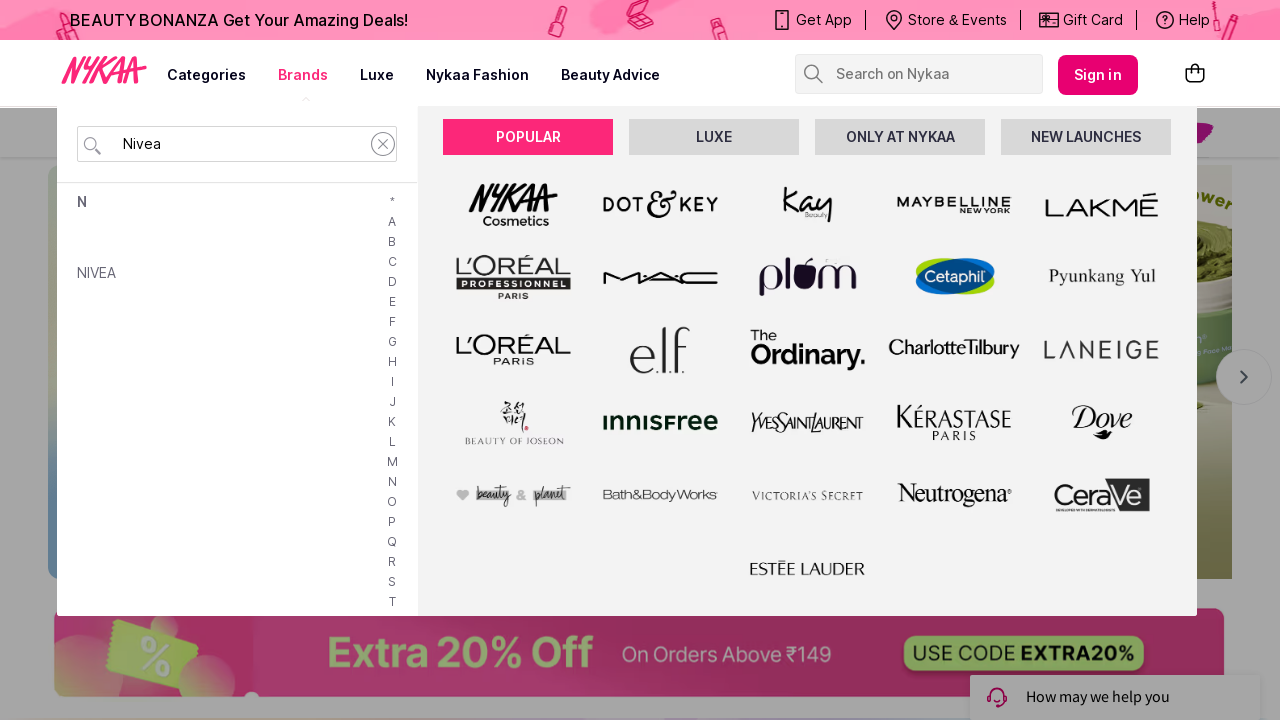

Double-clicked to select text in search box at (252, 144) on #brandSearchBox
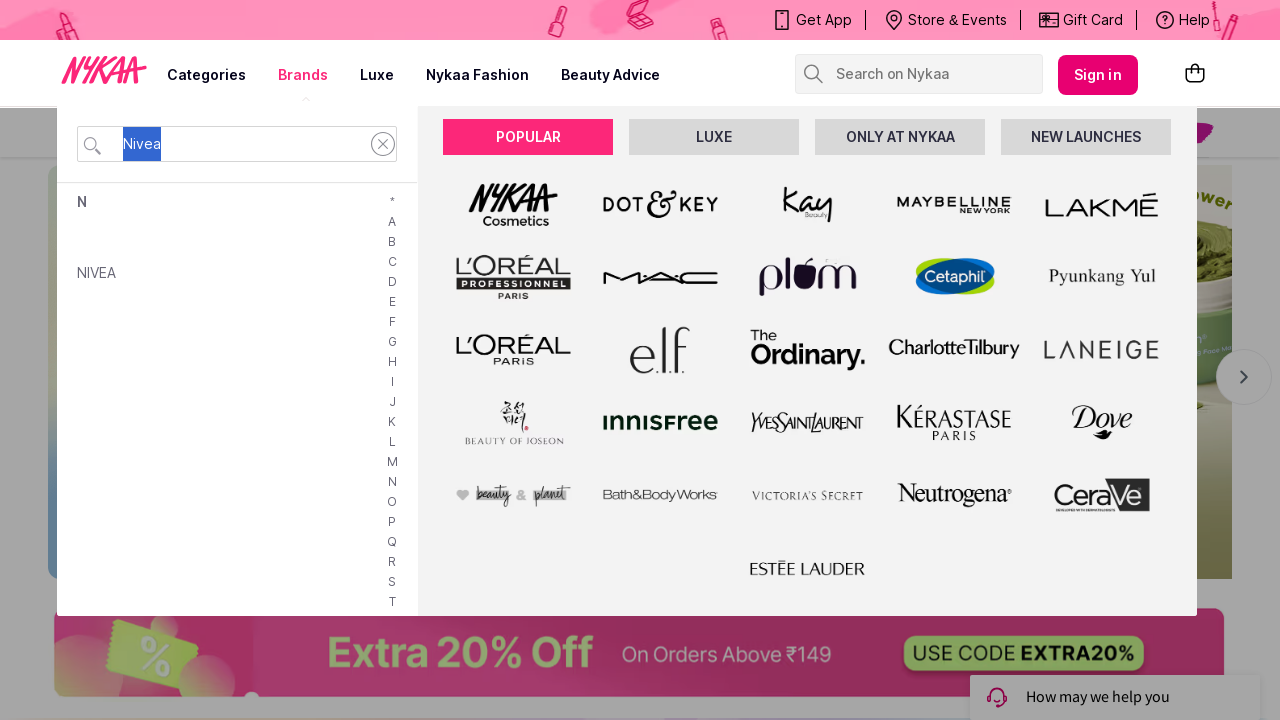

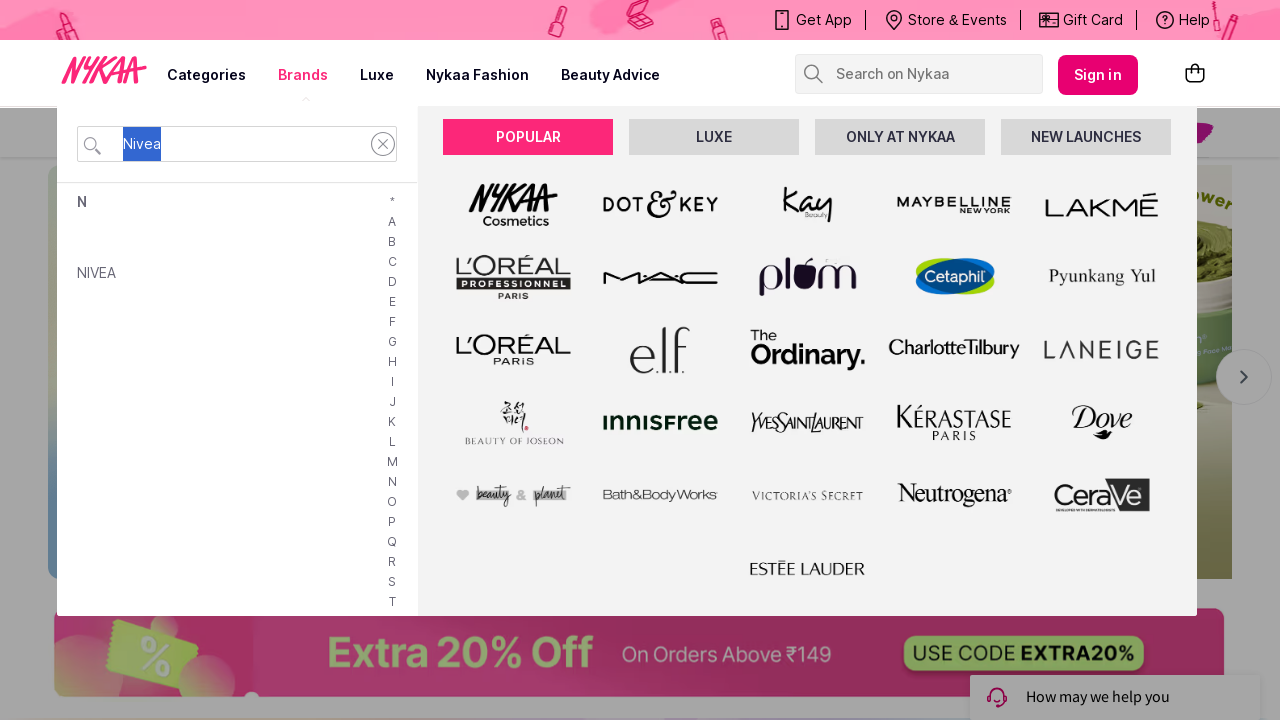